Tests form input functionality by filling a first name field and verifying the entered value can be retrieved

Starting URL: https://naveenautomationlabs.com/opencart/index.php?route=account/register

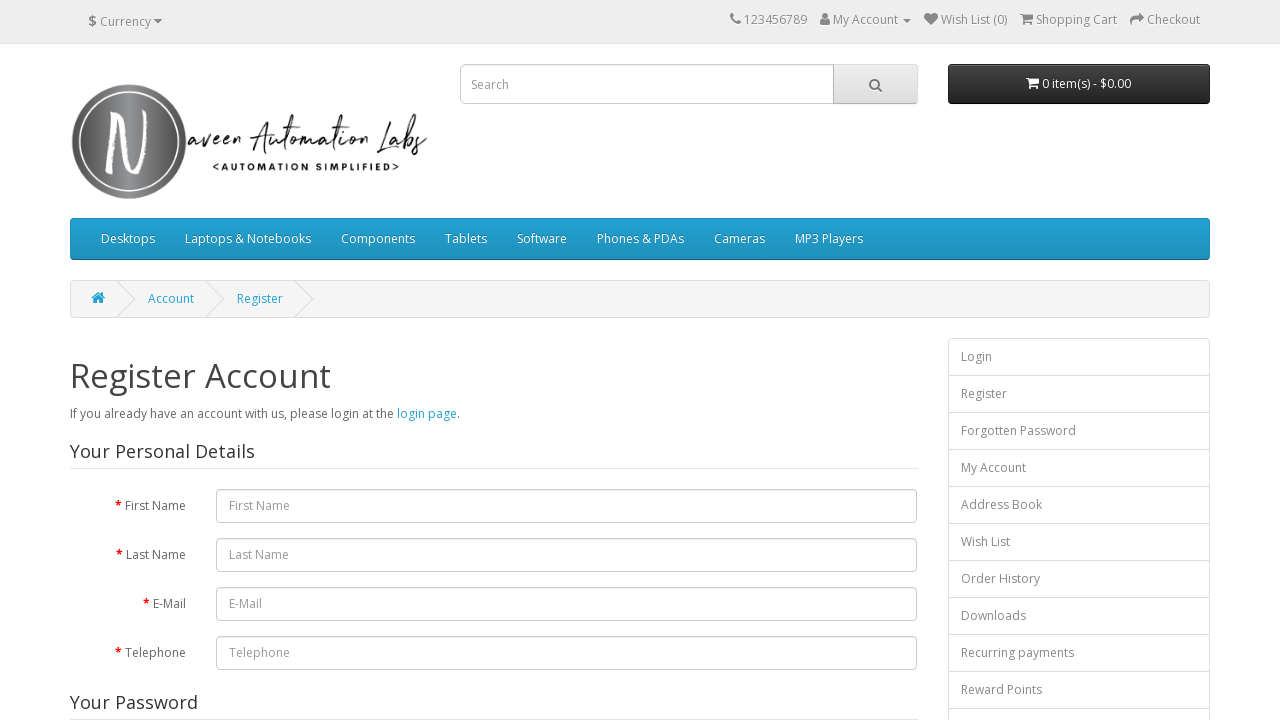

Filled first name field with 'sahiltesting' on #input-firstname
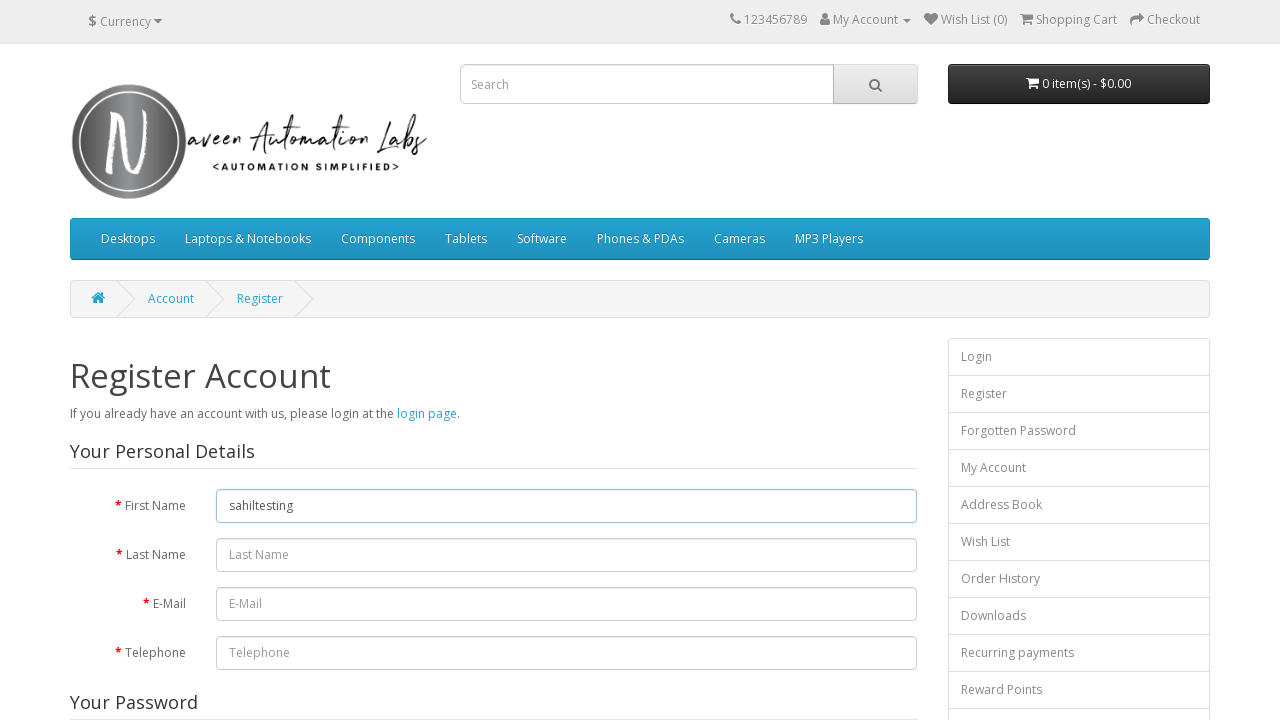

First name input field is present and loaded
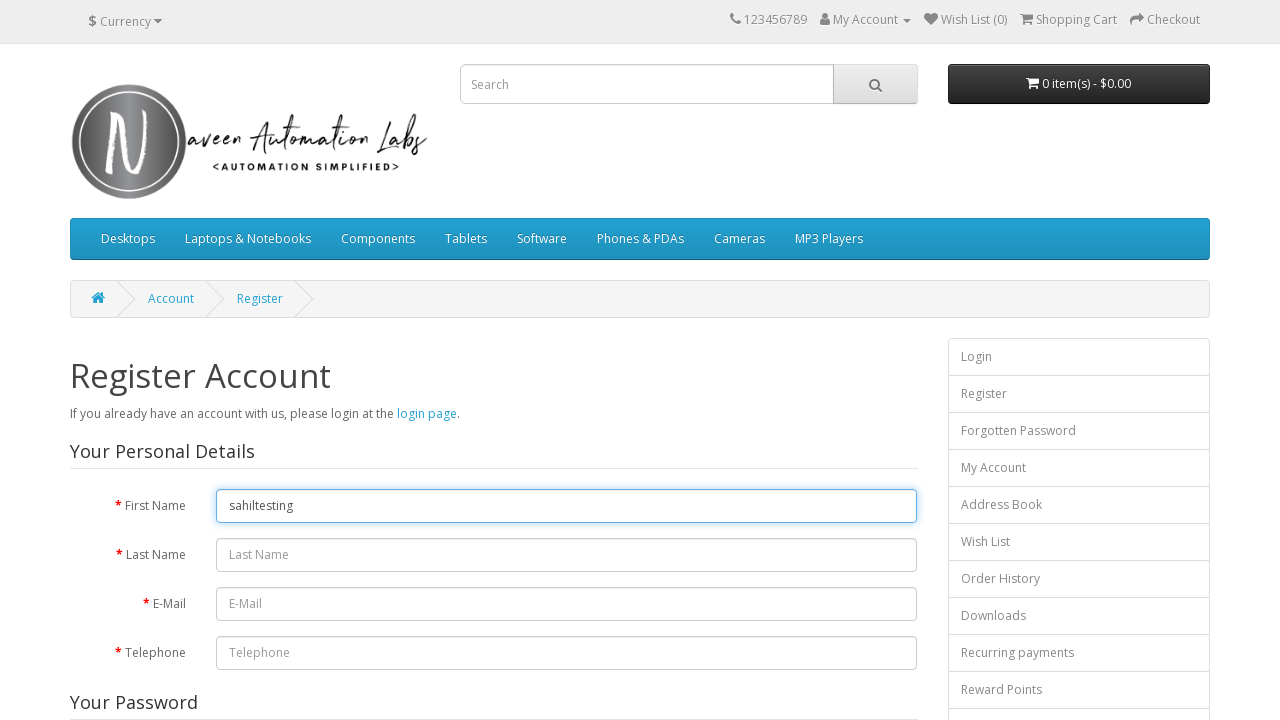

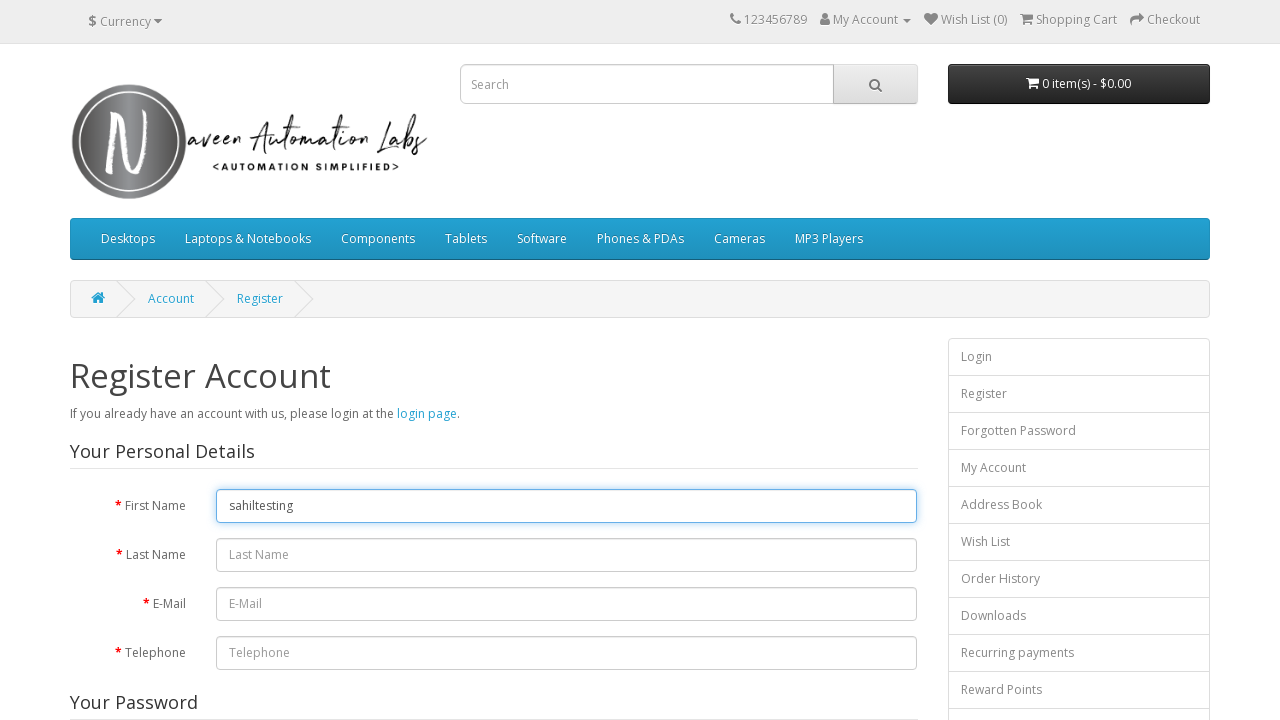